Fills out a contact form on the North Carolina Department of Revenue website with name, email, and phone information

Starting URL: https://eservices.dor.nc.gov/sau/contact.jsp

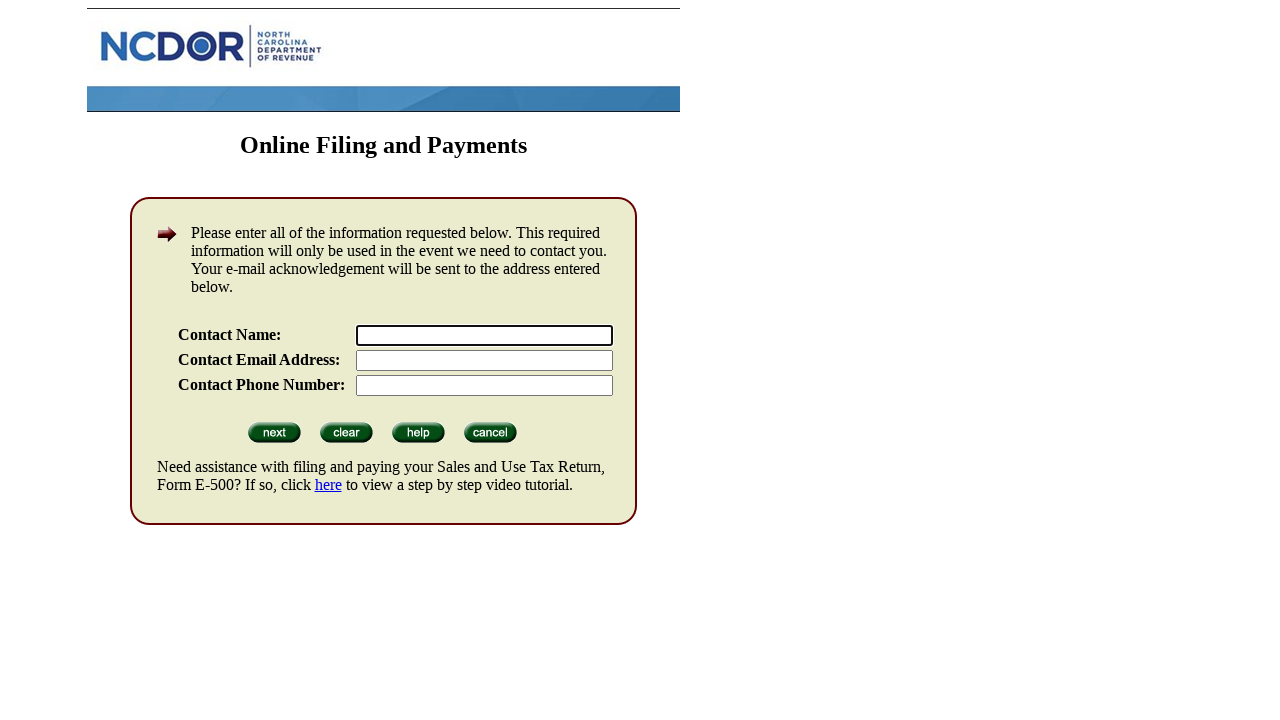

Filled contact name field with 'Ken Hahn' on input[name='name']
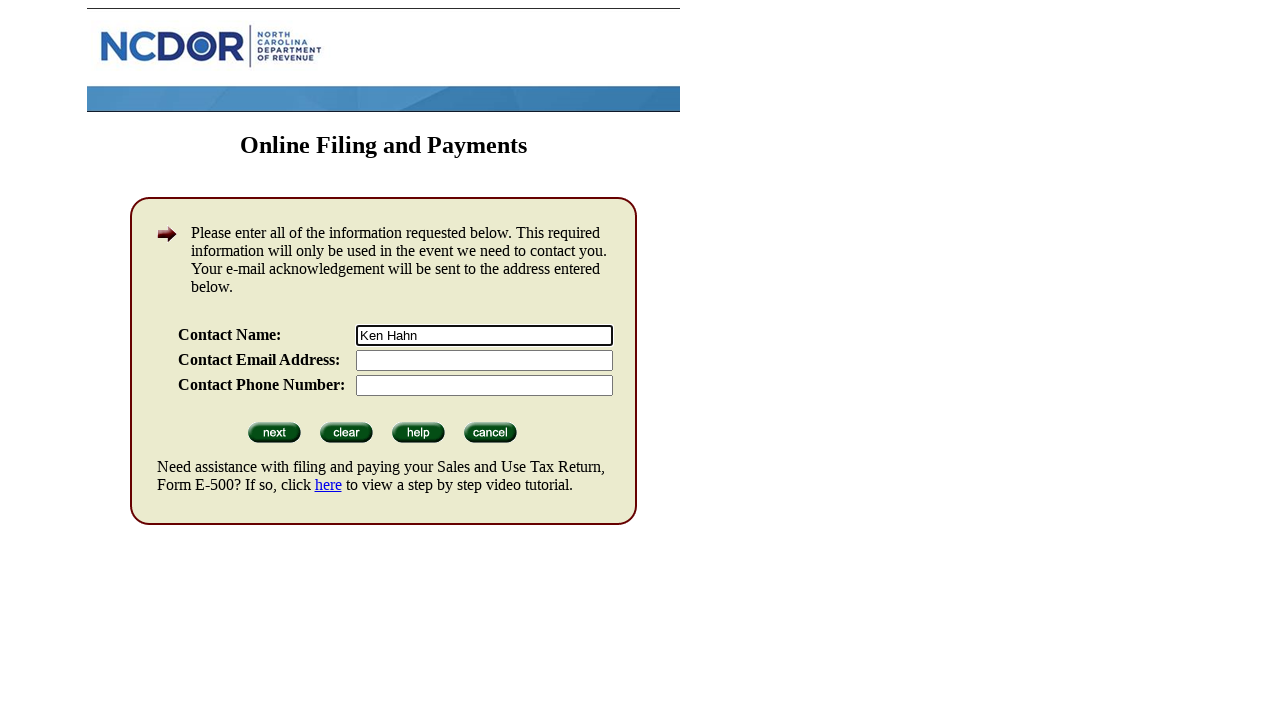

Filled email field with 'fedco@fedcoseeds.com' on input[name='email']
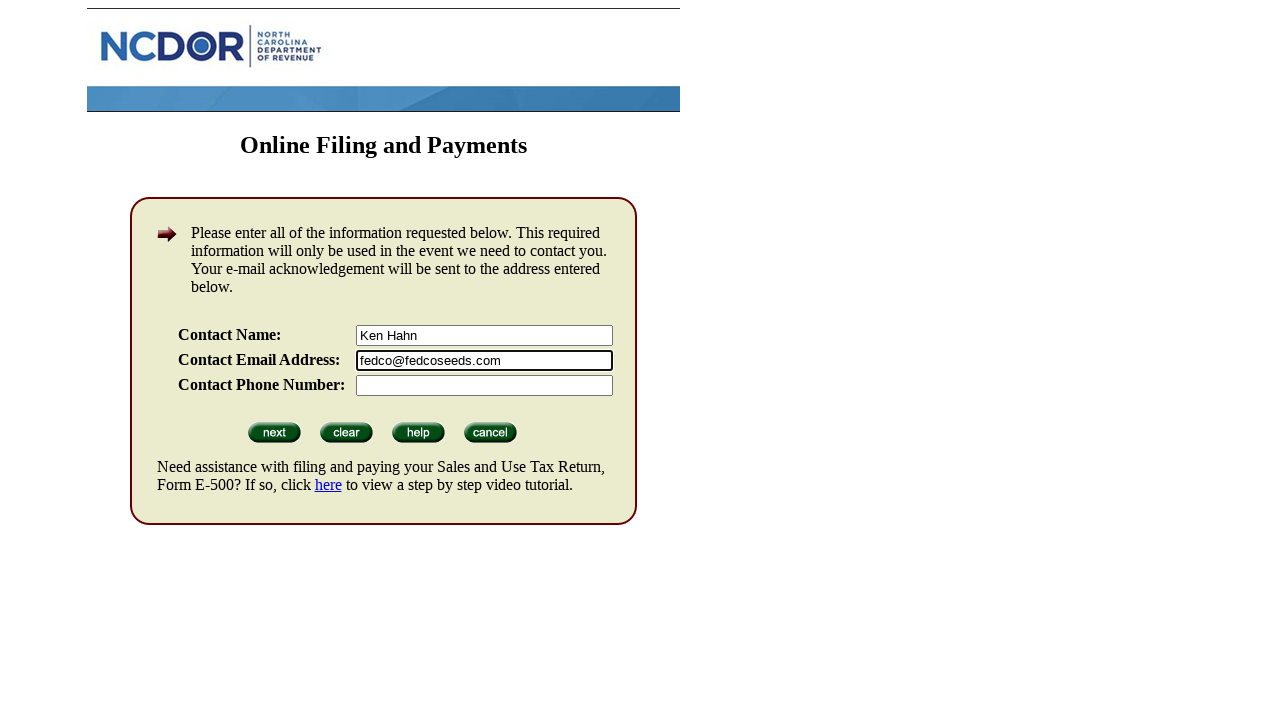

Filled phone field with '(207) 426-9900' on input[name='phone']
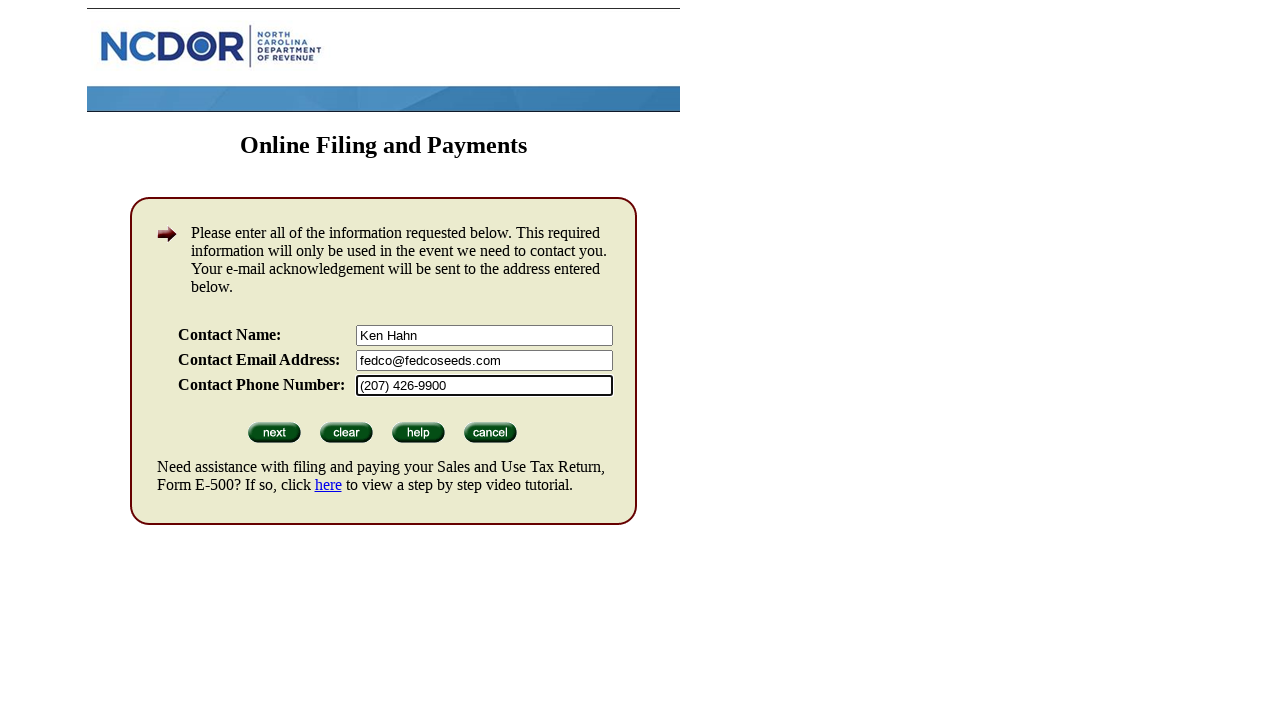

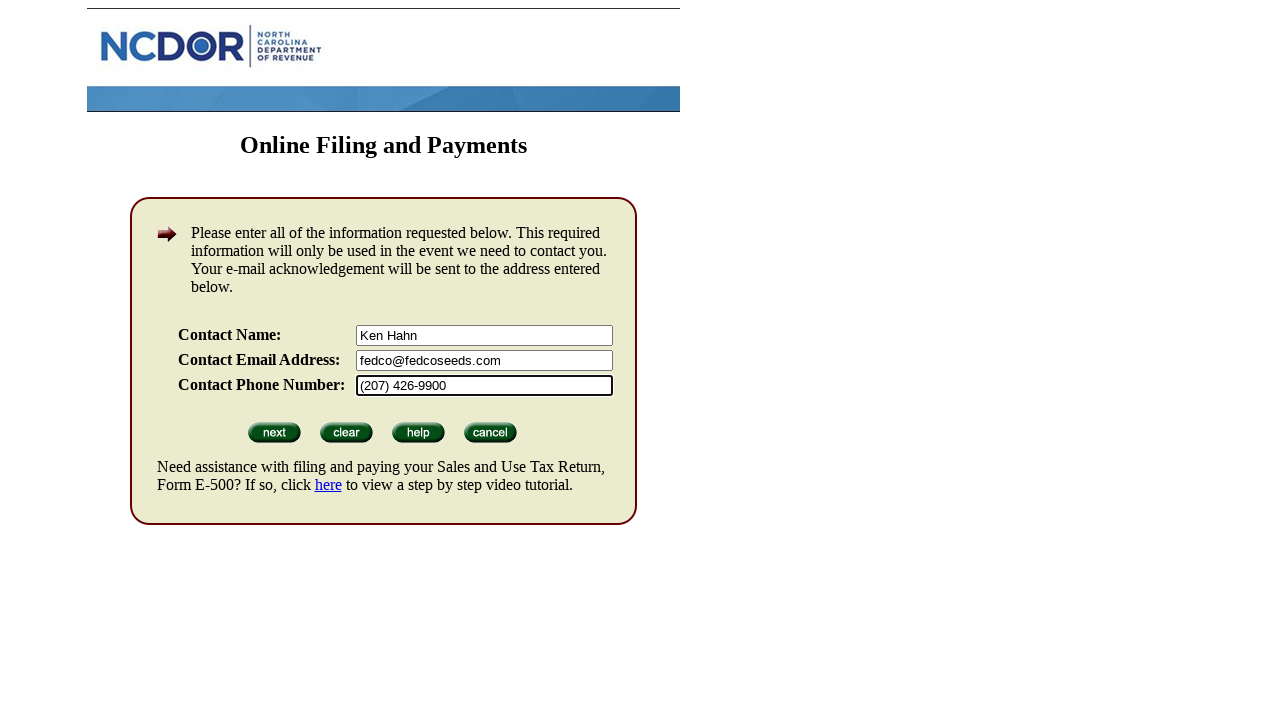